Tests JavaScript alert handling by clicking a button and accepting the alert

Starting URL: https://demo.automationtesting.in/Alerts.html

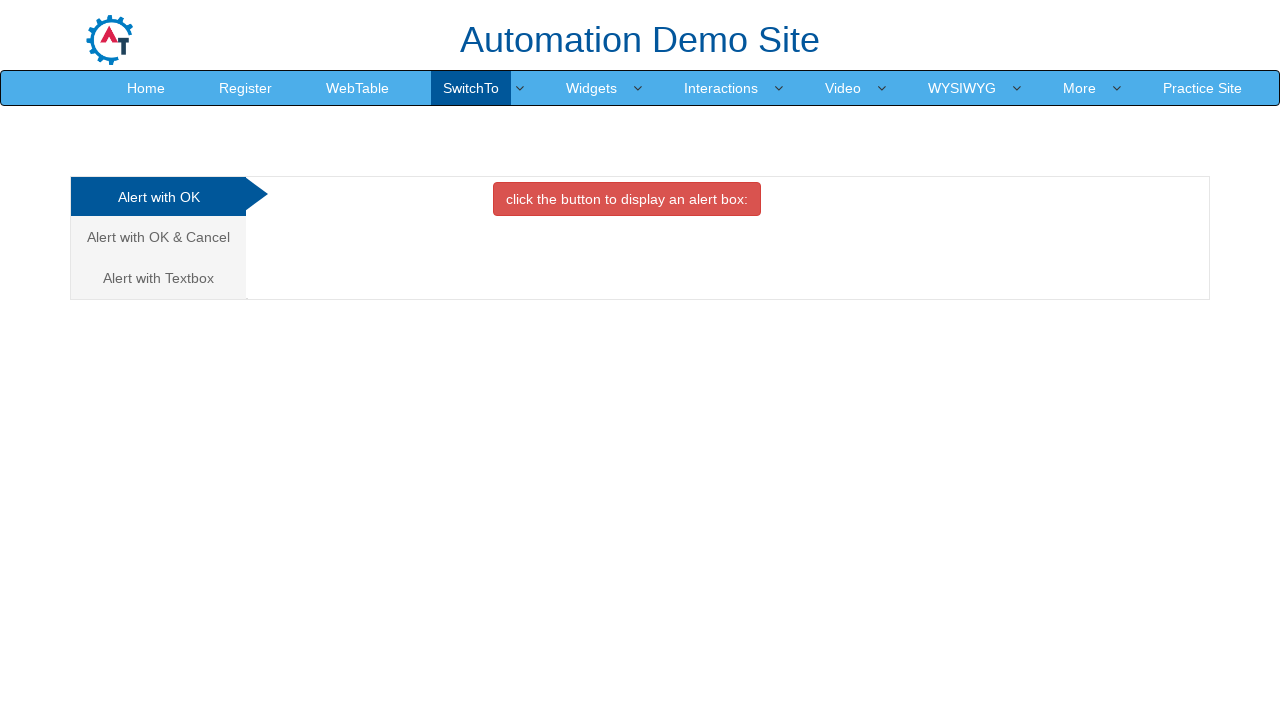

Set up dialog handler to accept alerts
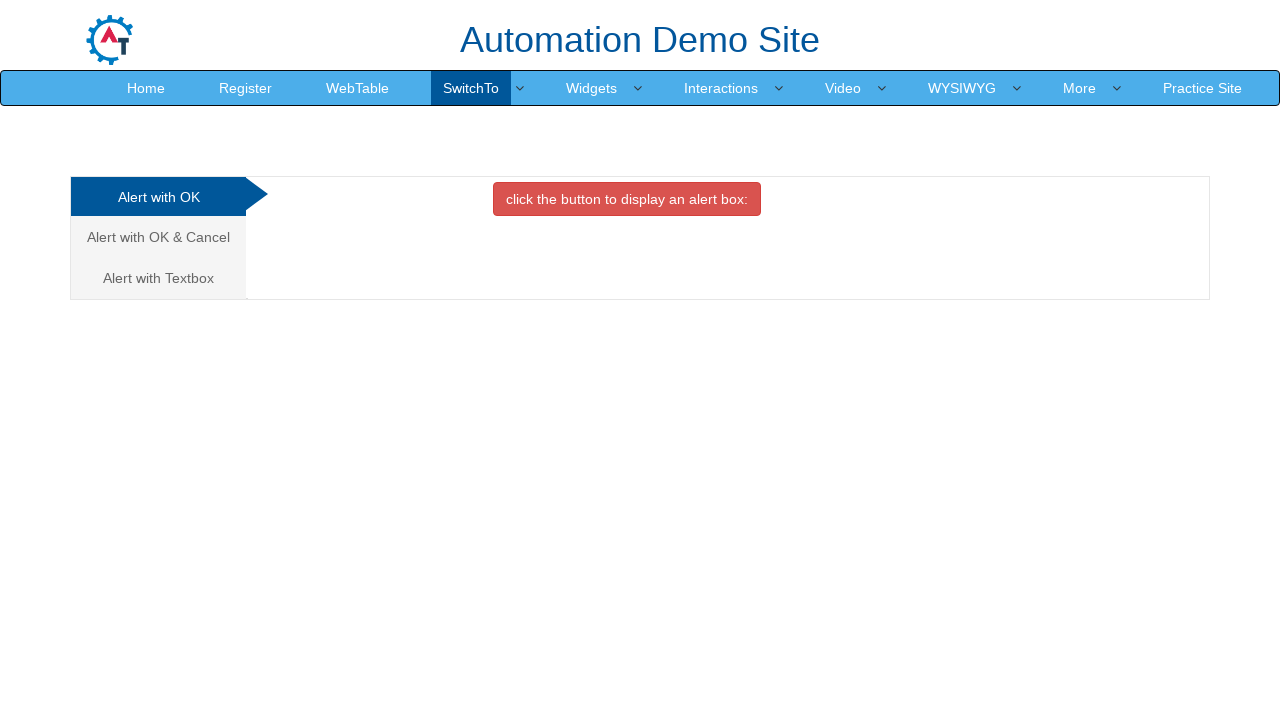

Clicked alert button at (627, 199) on button.btn.btn-danger
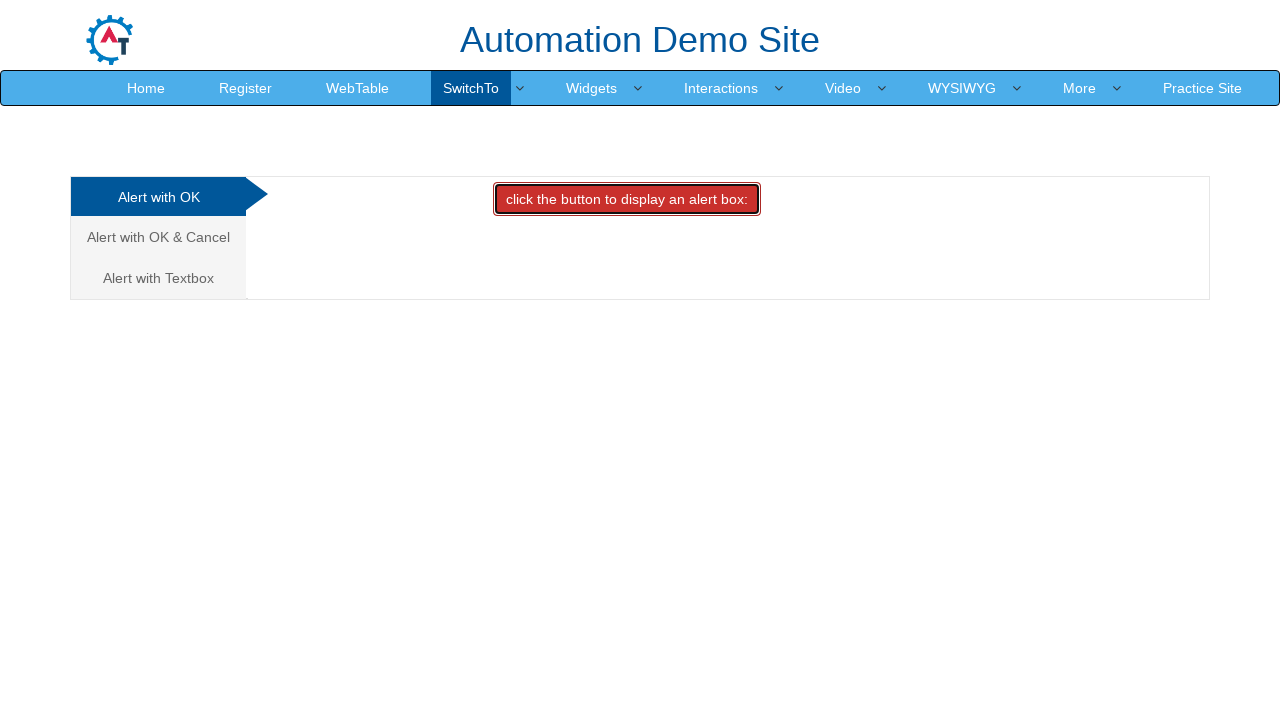

Alert accepted and timeout completed
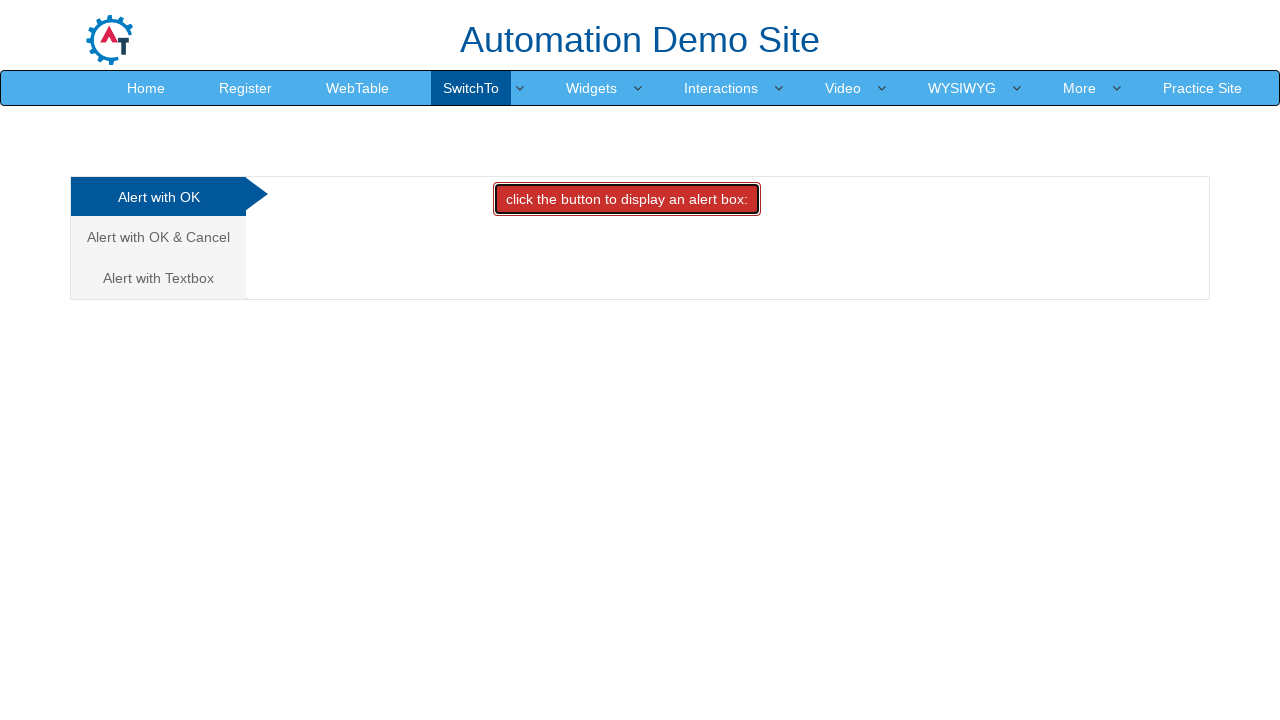

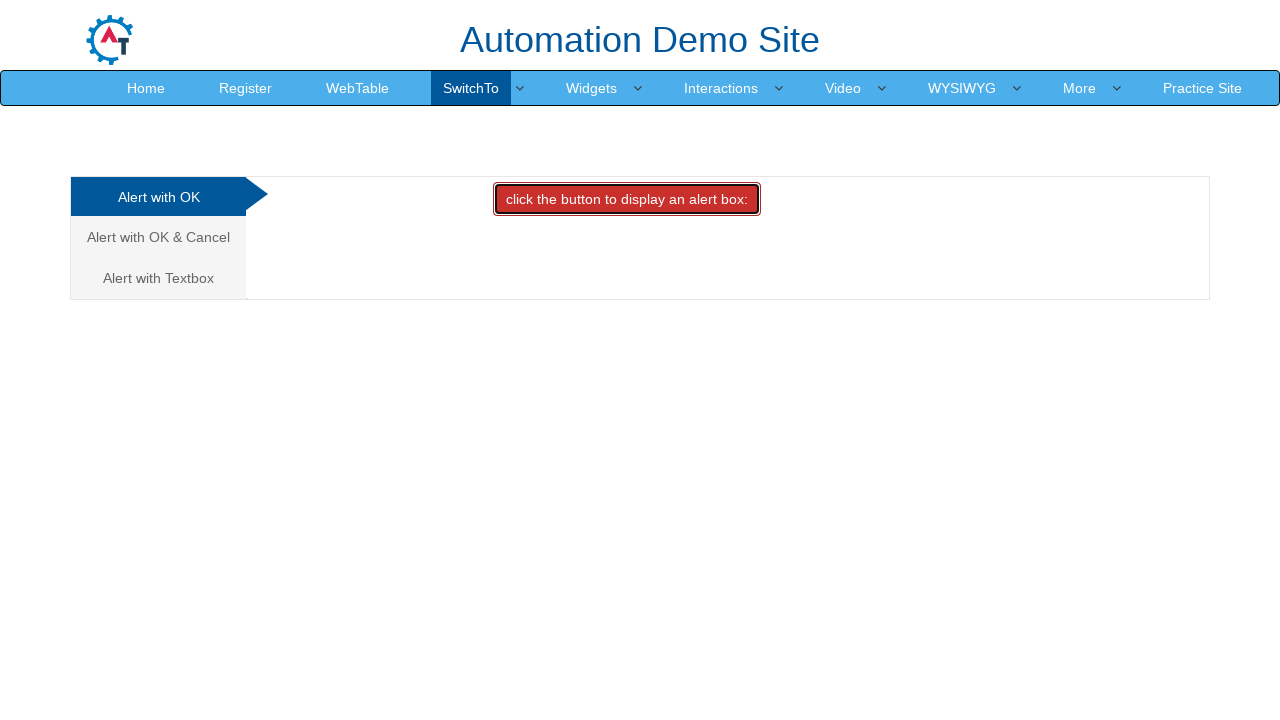